Tests JavaScript prompt alert handling by clicking a button that triggers a prompt dialog, entering text, accepting it, and verifying the result

Starting URL: https://automationfc.github.io/basic-form/index.html

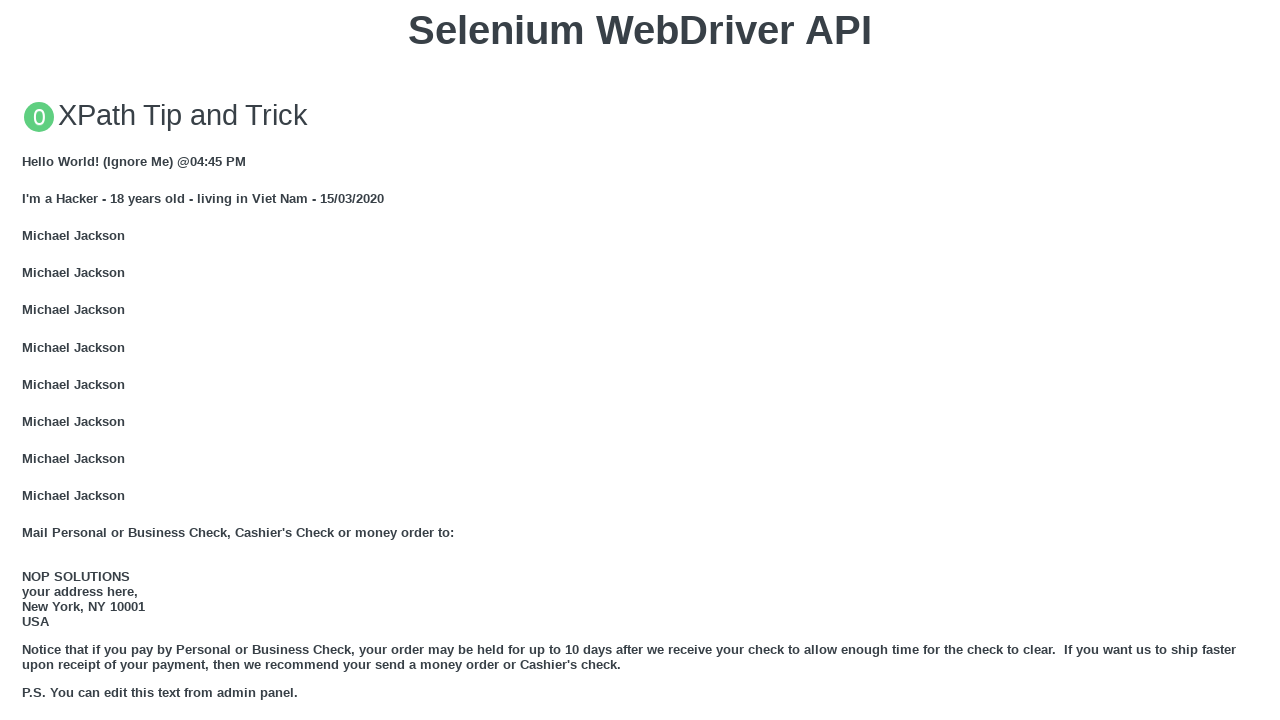

Set up dialog handler to accept prompt with text 'Automation testing'
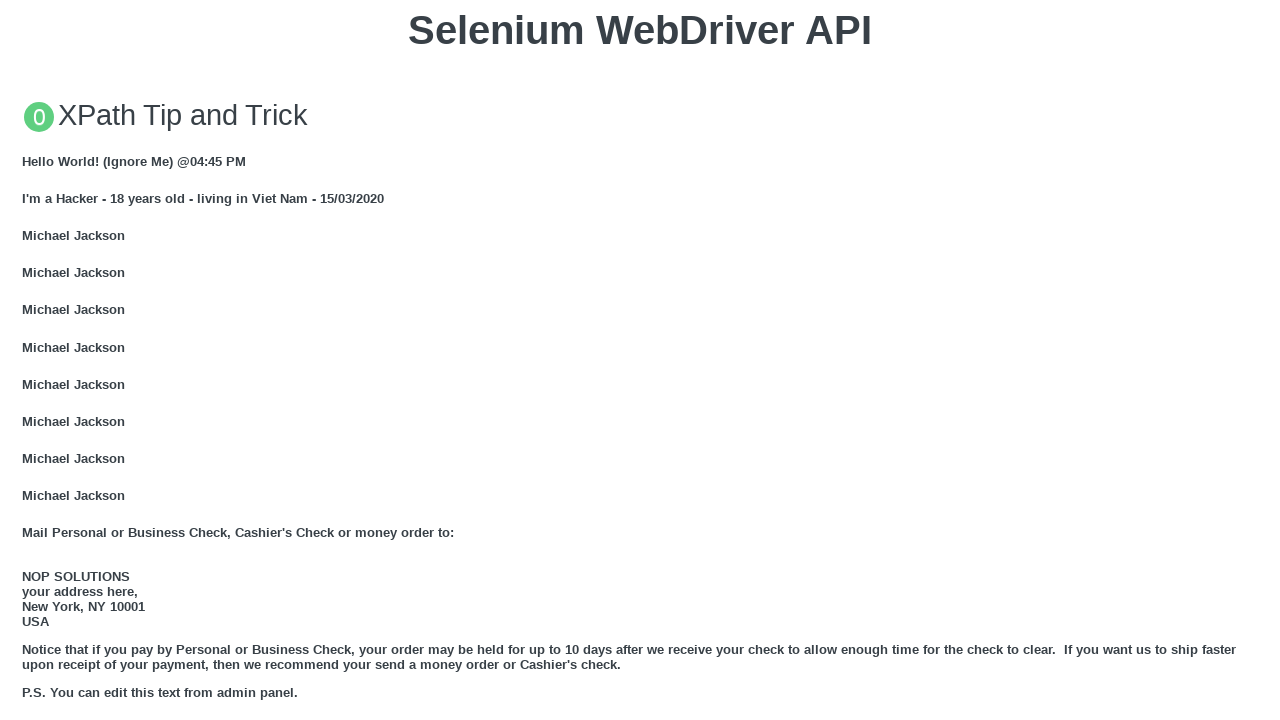

Clicked button to trigger JavaScript prompt dialog at (640, 360) on xpath=//button[text()='Click for JS Prompt']
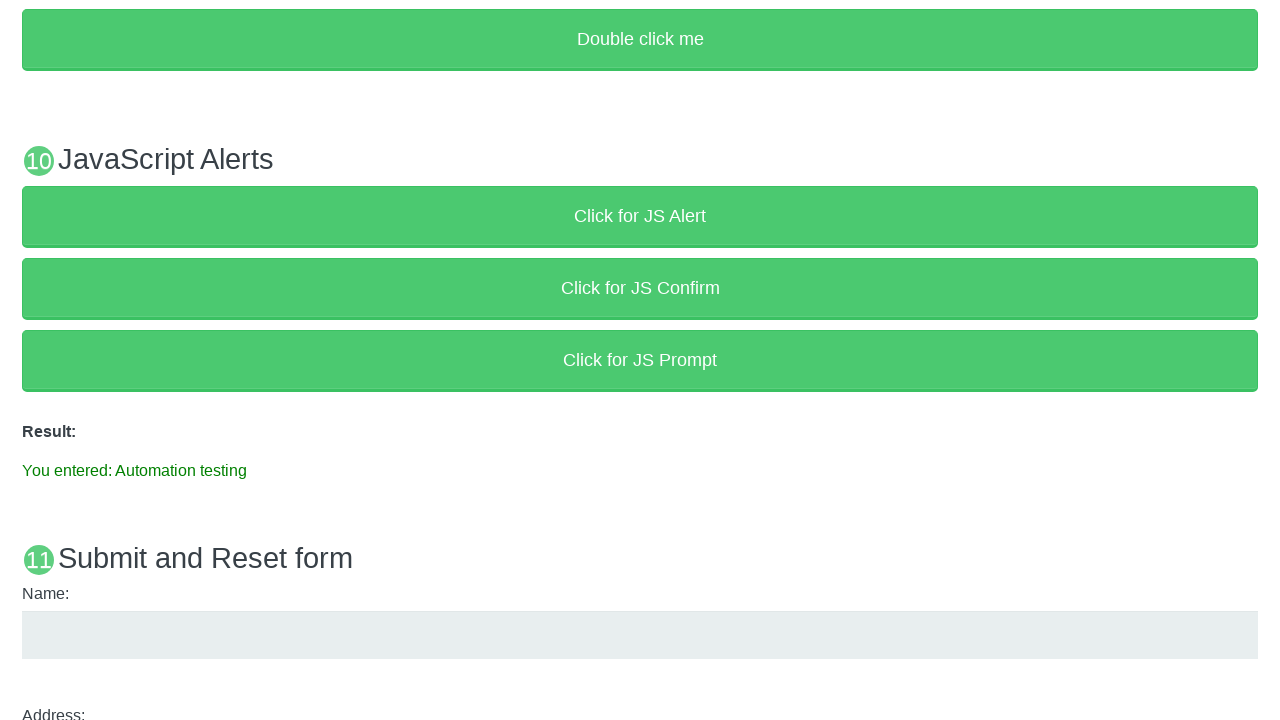

Result text element loaded after accepting prompt
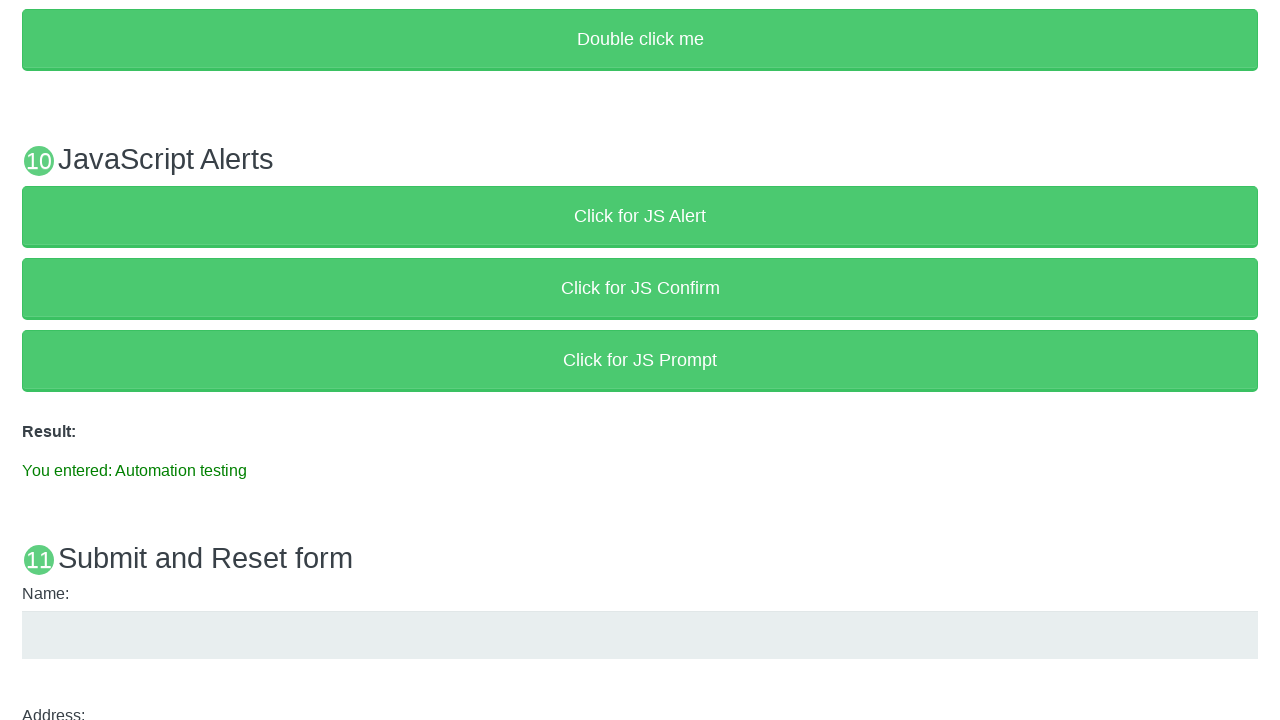

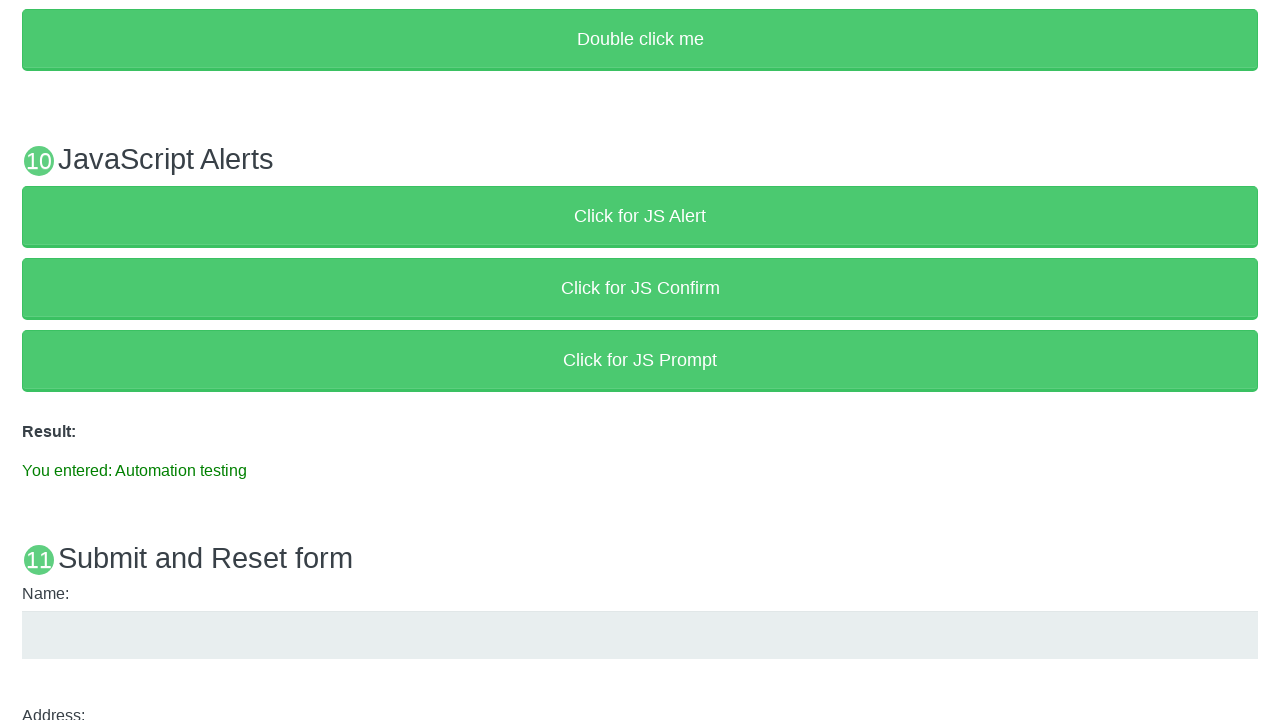